Tests navigation to the Snacks page by clicking on the Snacks link in the navigation menu.

Starting URL: https://www.lulobank.com/

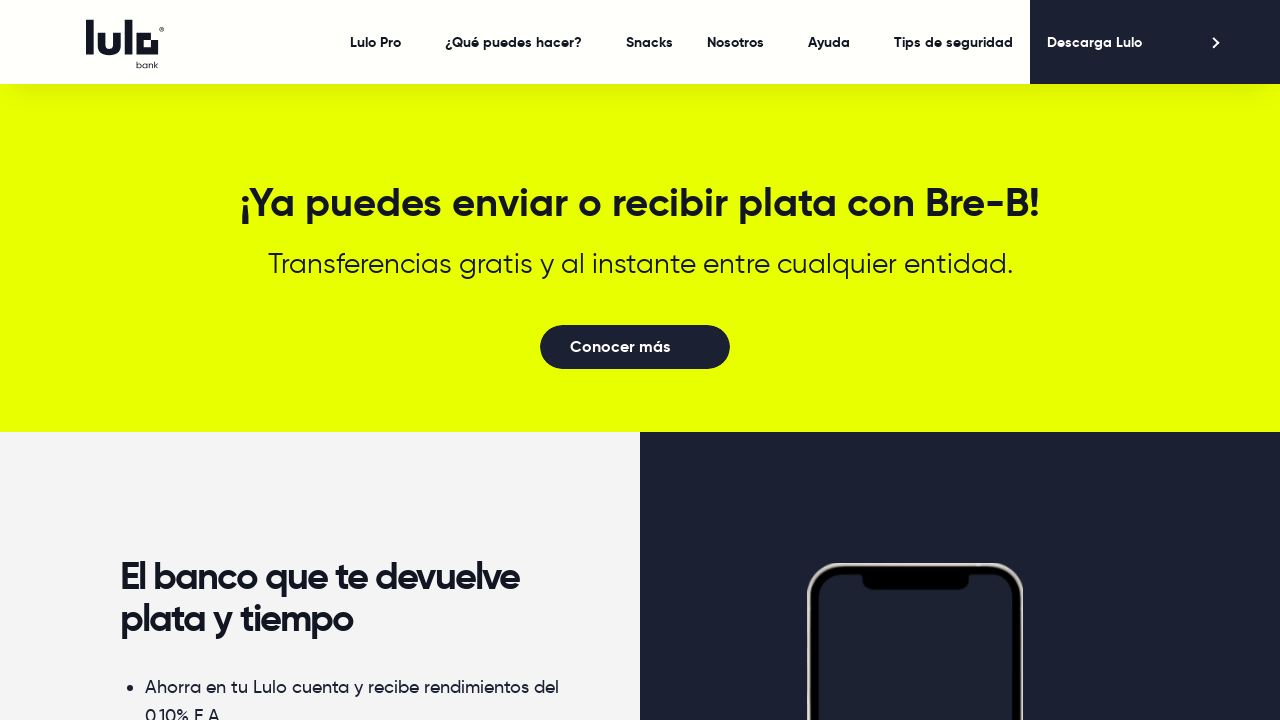

Clicked on Snacks link in navigation menu at (650, 42) on xpath=//a[contains(@href, '/snacks')] >> internal:text="Snacks"i
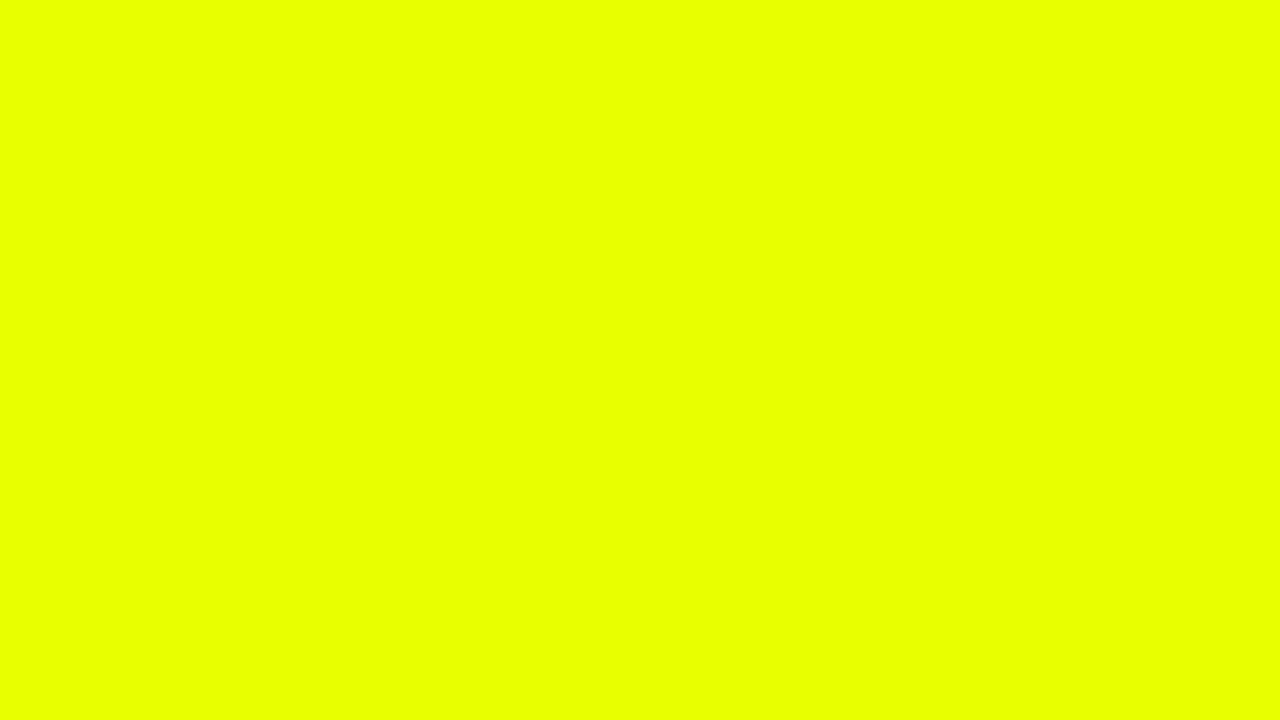

Snacks page loaded successfully
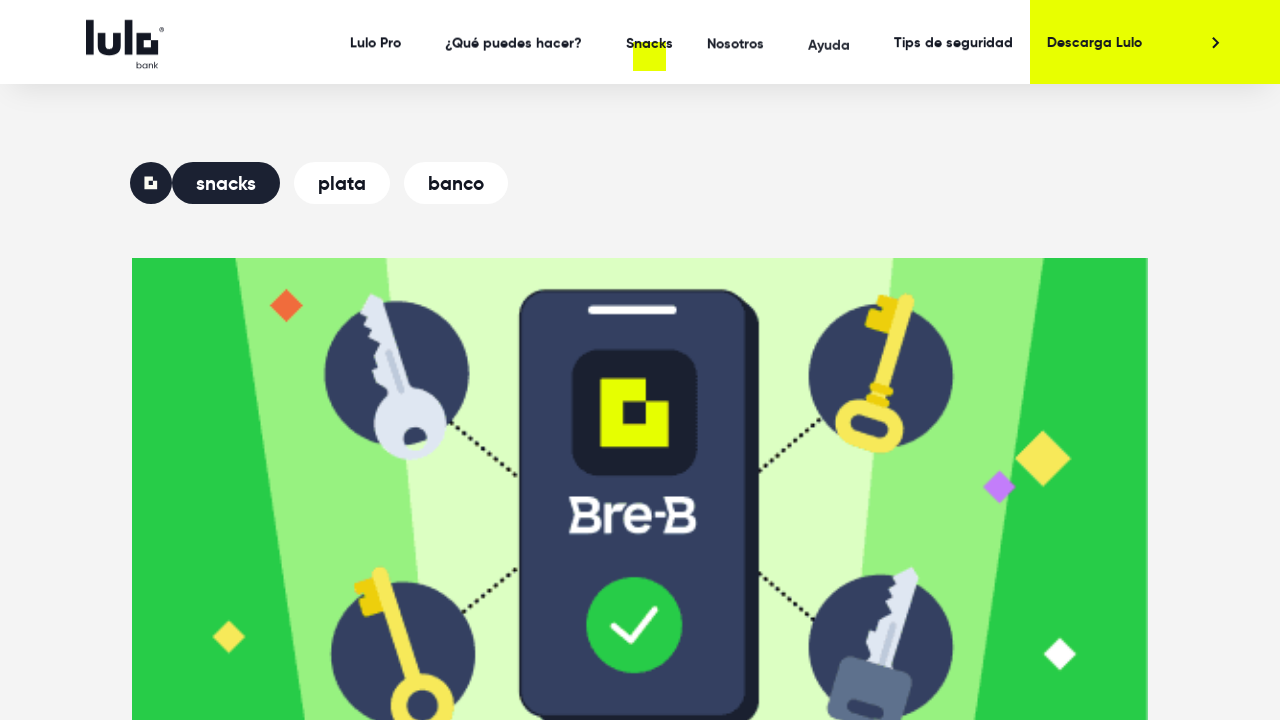

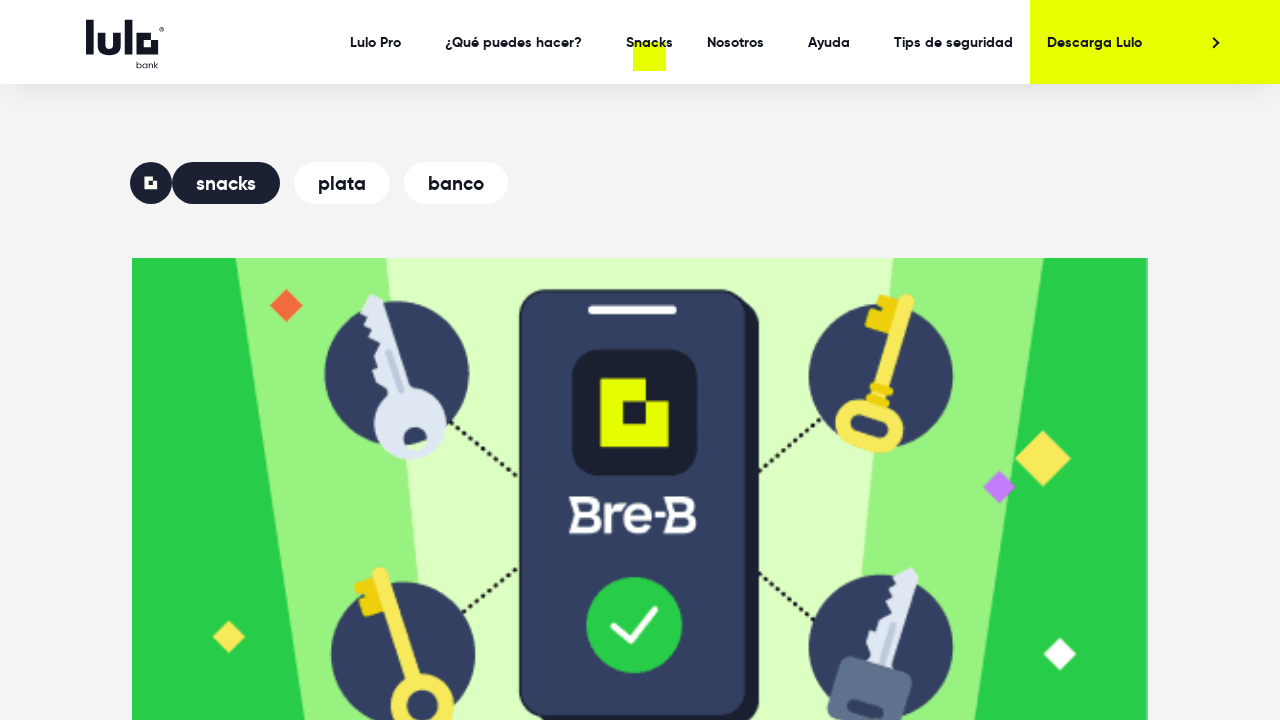